Tests car search functionality on ss.com by navigating to the cars section, filling in search filters (price range, year, engine size, color) and submitting the search form

Starting URL: https://ss.com/lv/

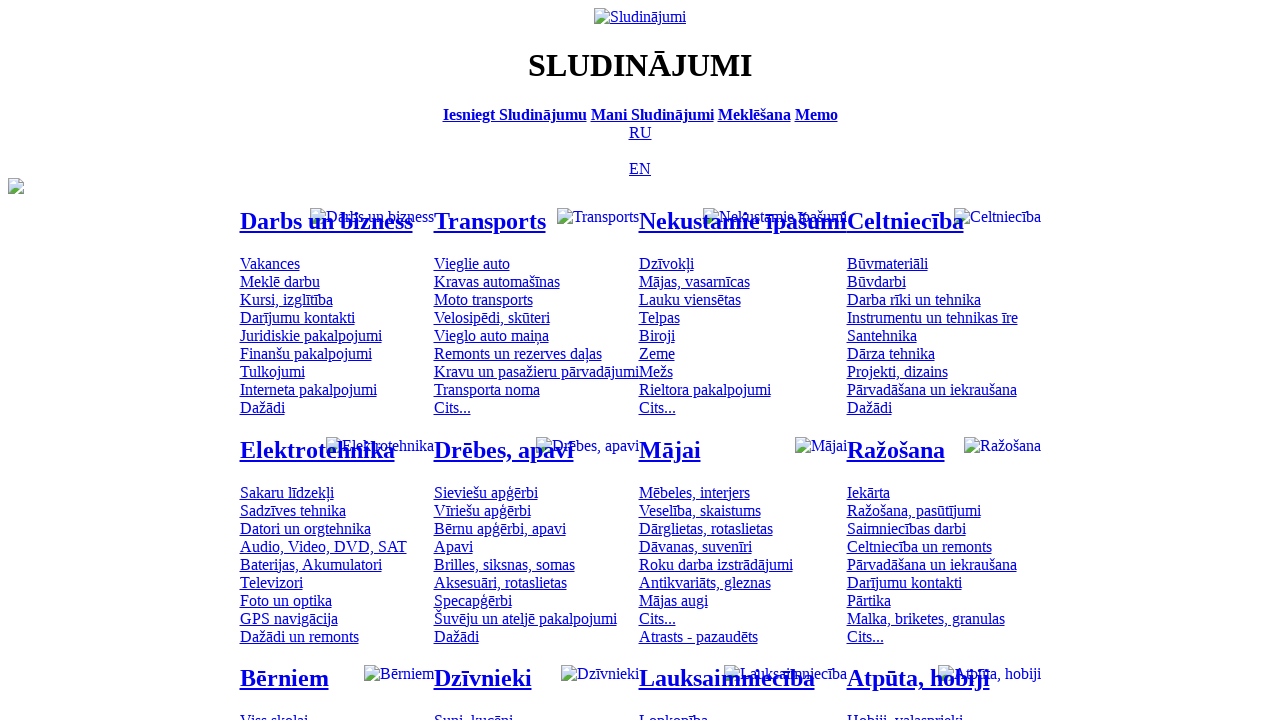

Clicked on 'Vieglie auto' (Cars) link to navigate to cars section at (472, 263) on #mtd_97
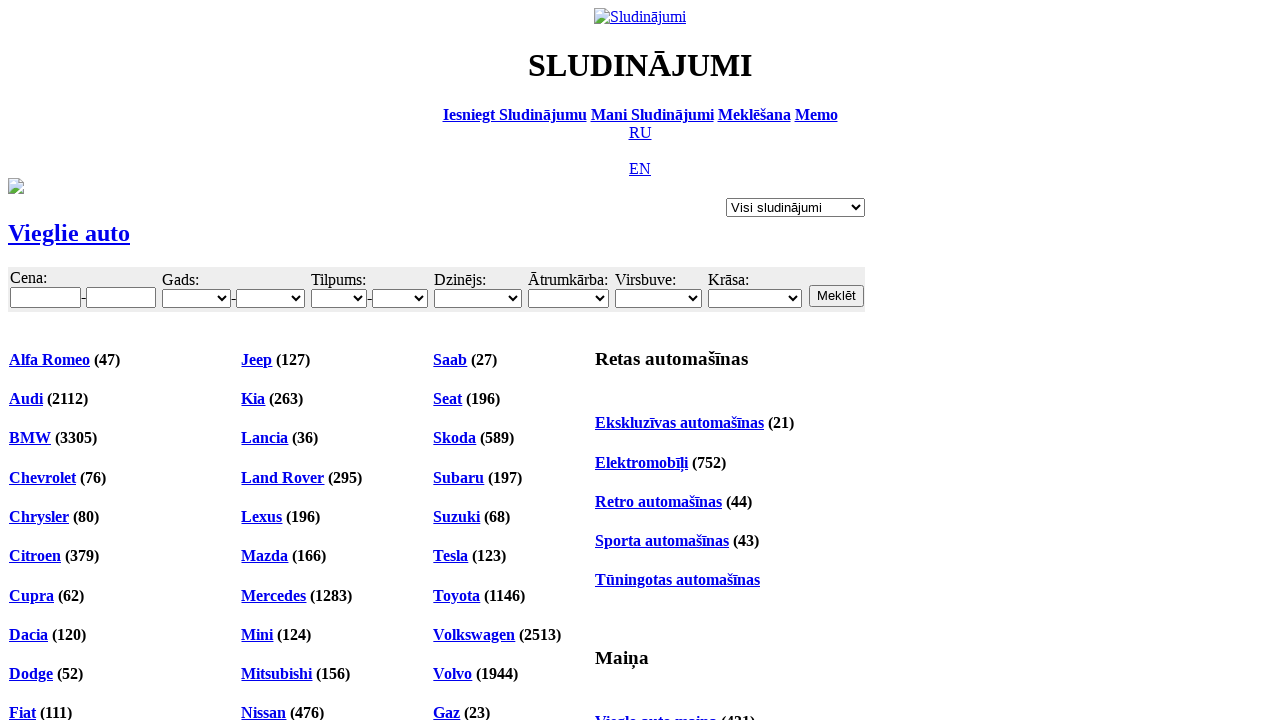

Filled minimum price filter with 6000 on #f_o_8_min
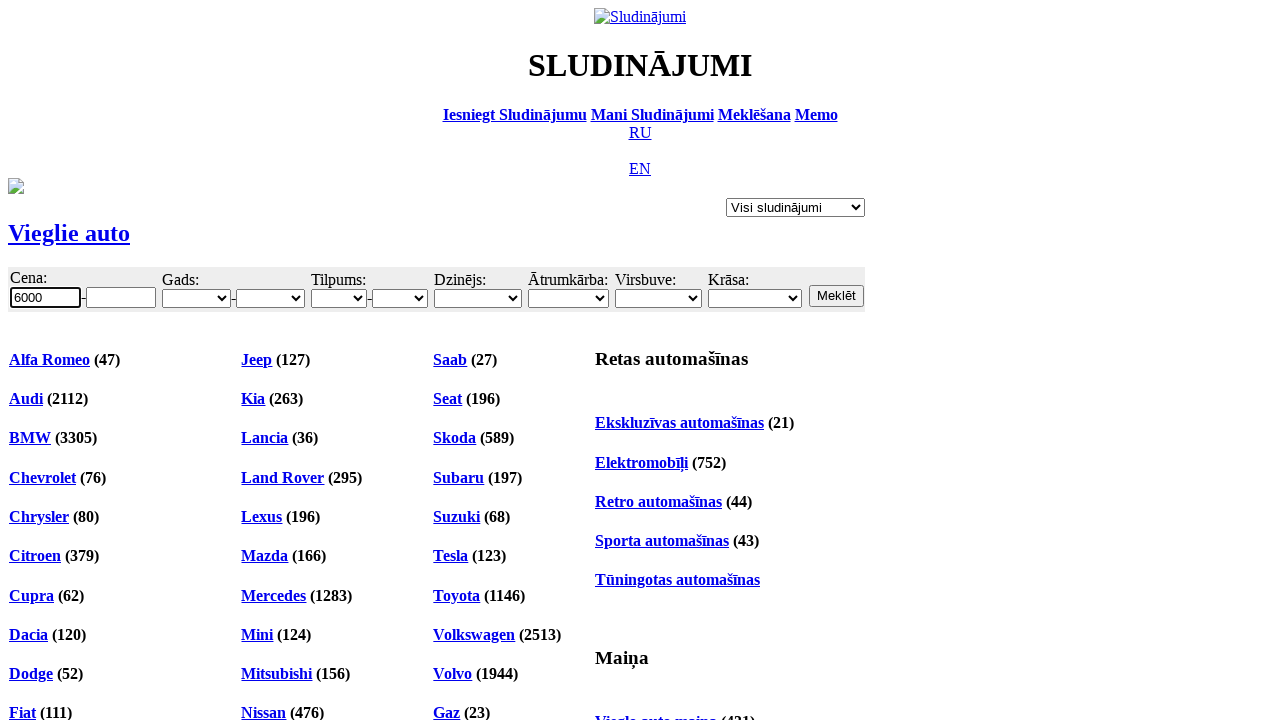

Filled maximum price filter with 10000 on #f_o_8_max
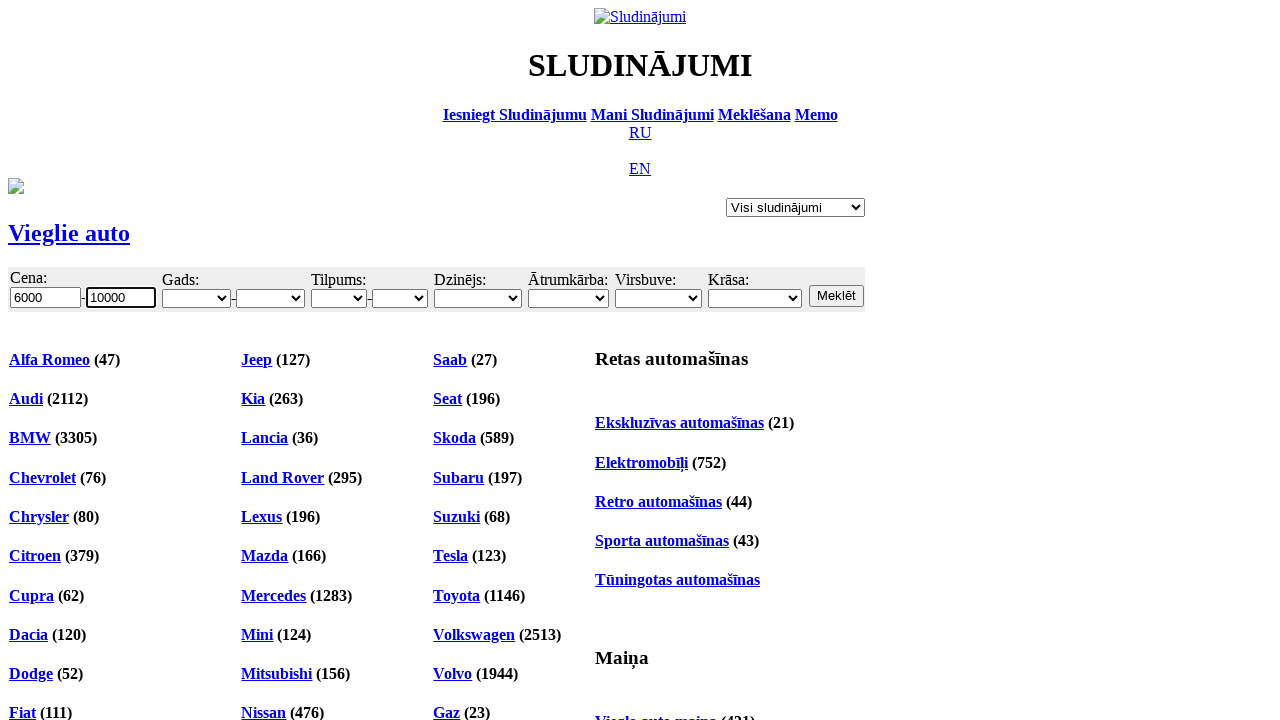

Selected minimum year 2001 from dropdown on #f_o_18_min
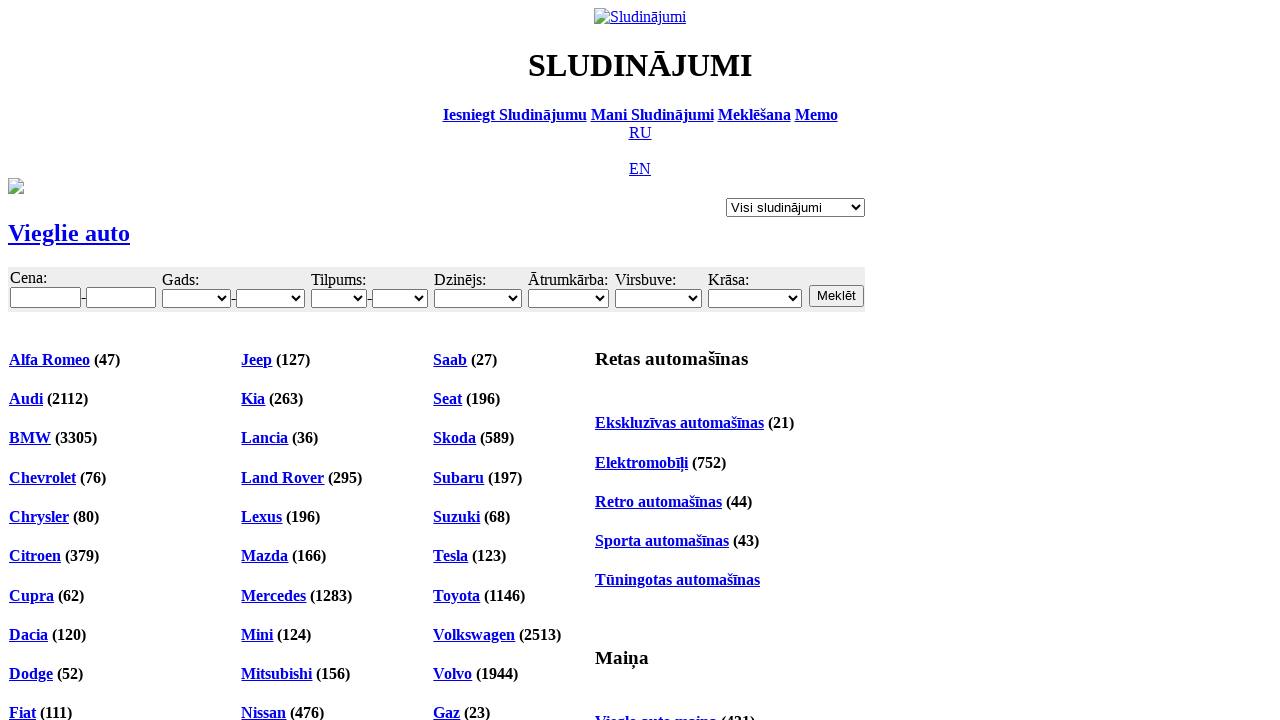

Selected maximum engine size 3.0 from dropdown on #f_o_15_max
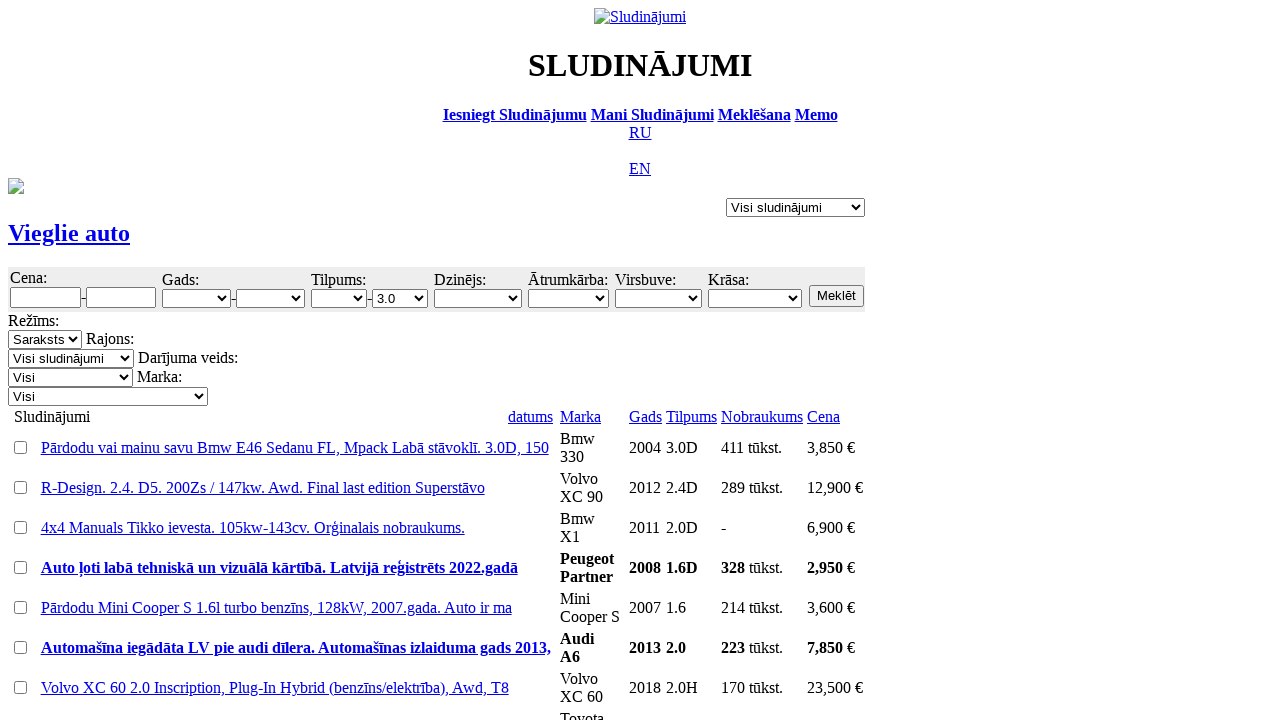

Selected color 'Balta' (White) from dropdown on #f_o_17
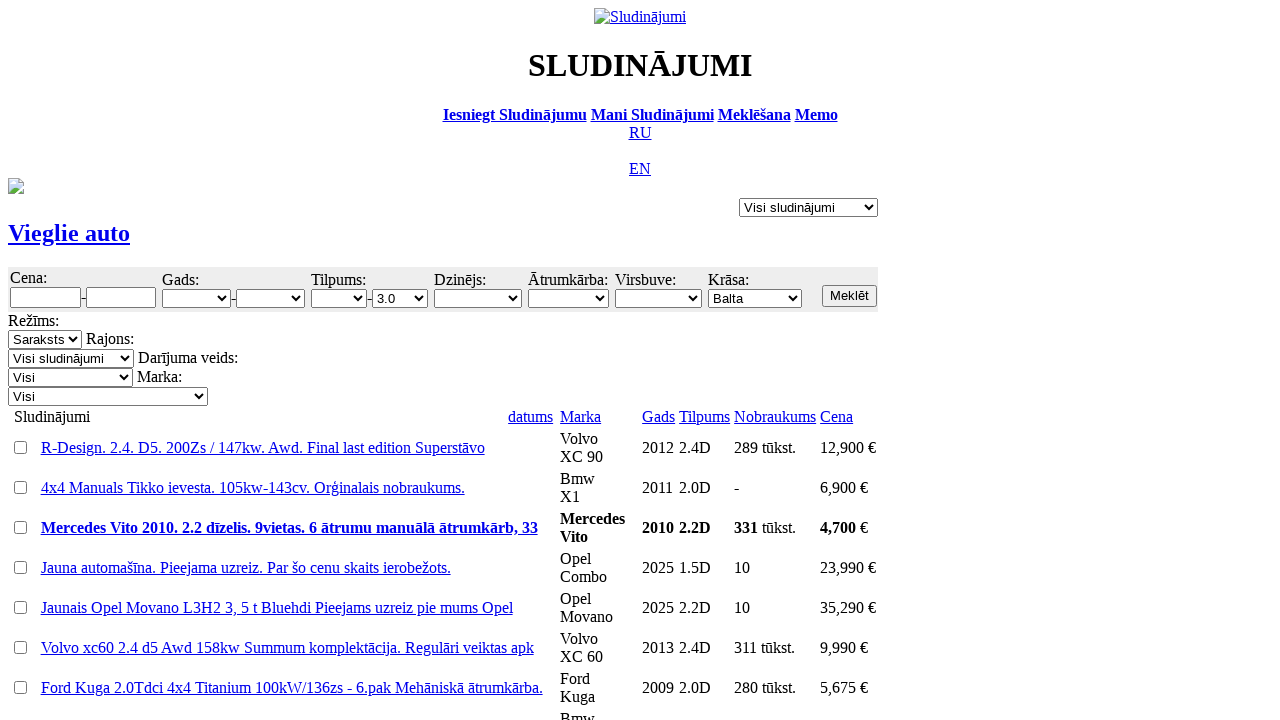

Clicked search button to submit car search form at (850, 296) on .s12
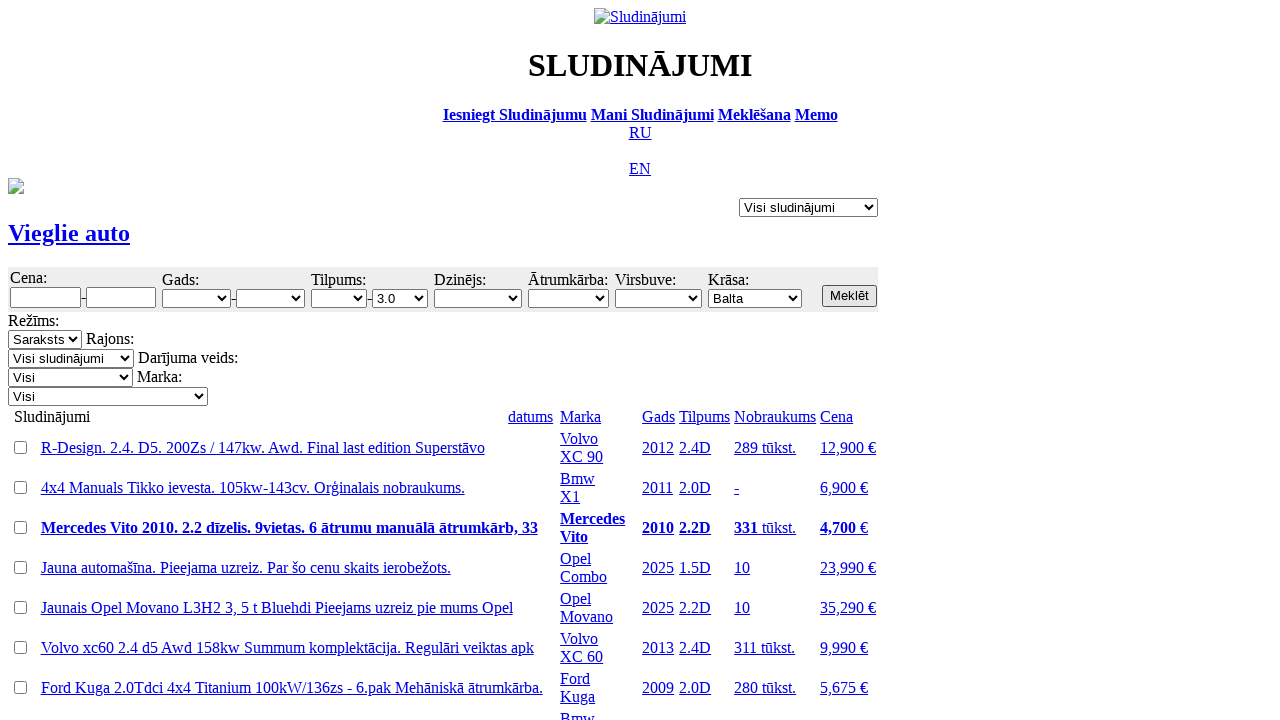

Search results loaded and network idle
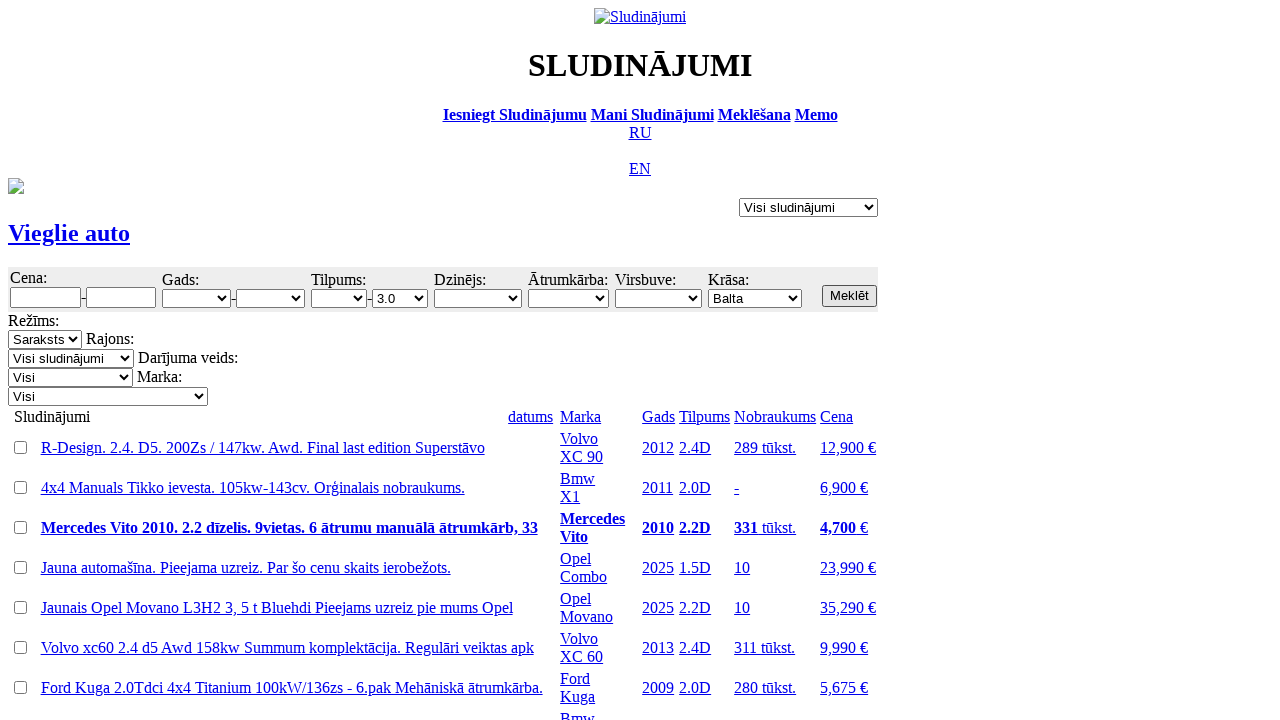

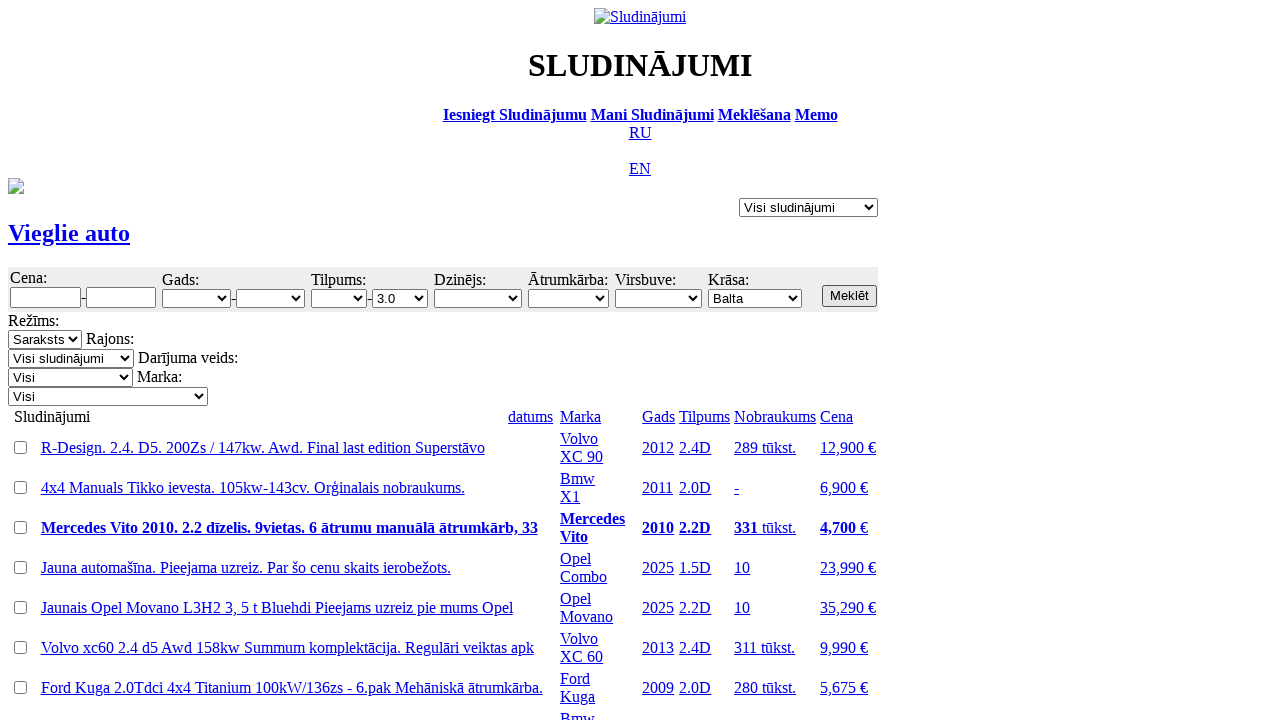